Tests dropdown list functionality by navigating to the dropdown list page and selecting various options from different dropdown menus

Starting URL: https://practice.expandtesting.com/

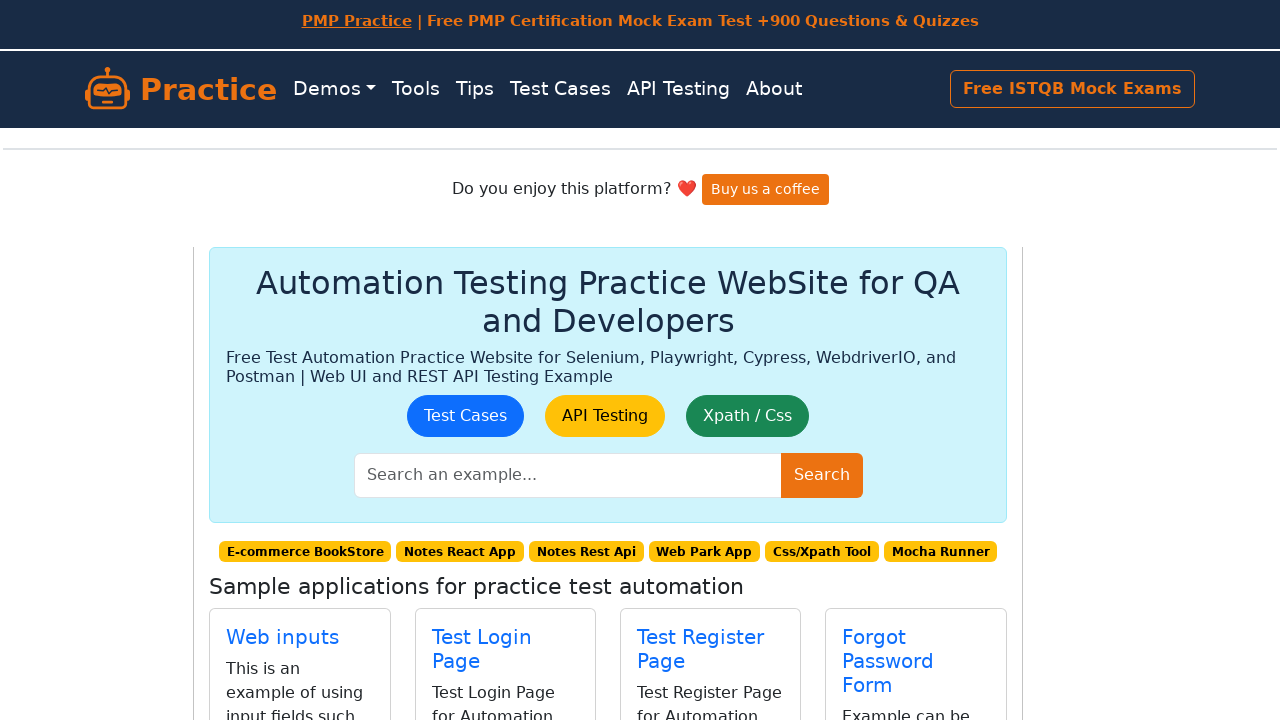

Clicked on the Dropdown List link at (709, 400) on internal:role=link[name="Dropdown List"i]
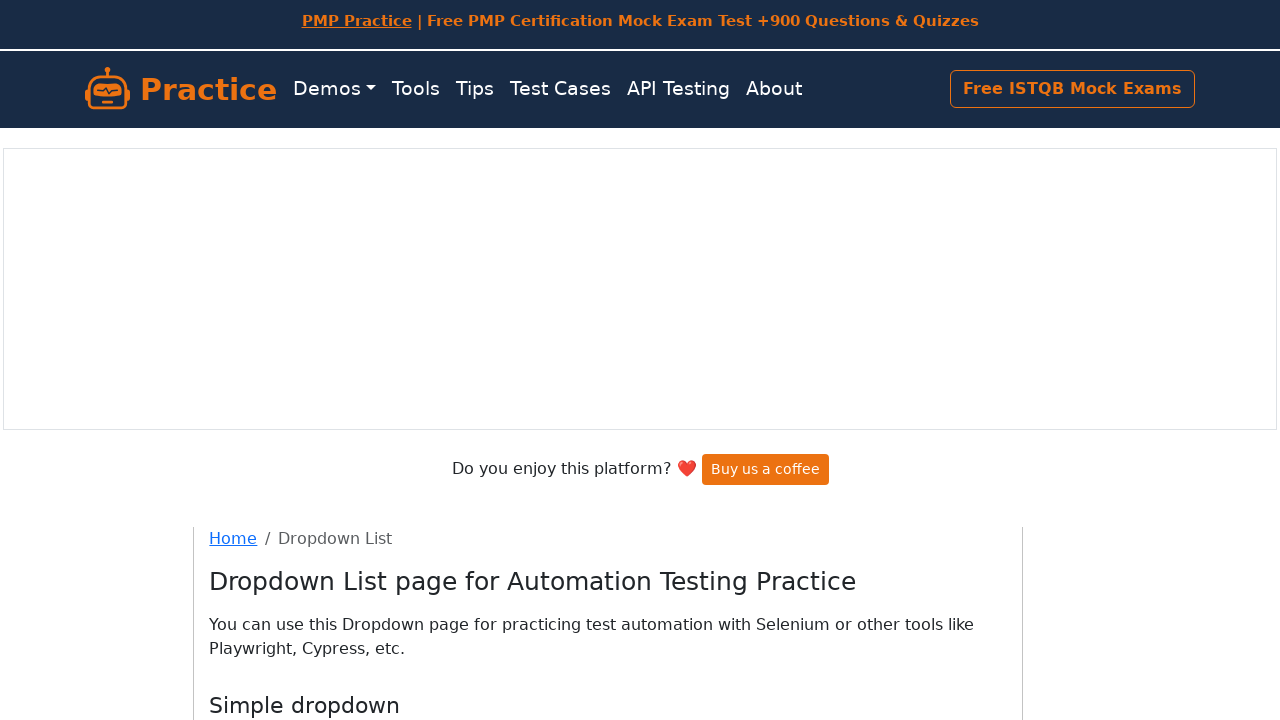

Selected option '1' from the main dropdown on #dropdown
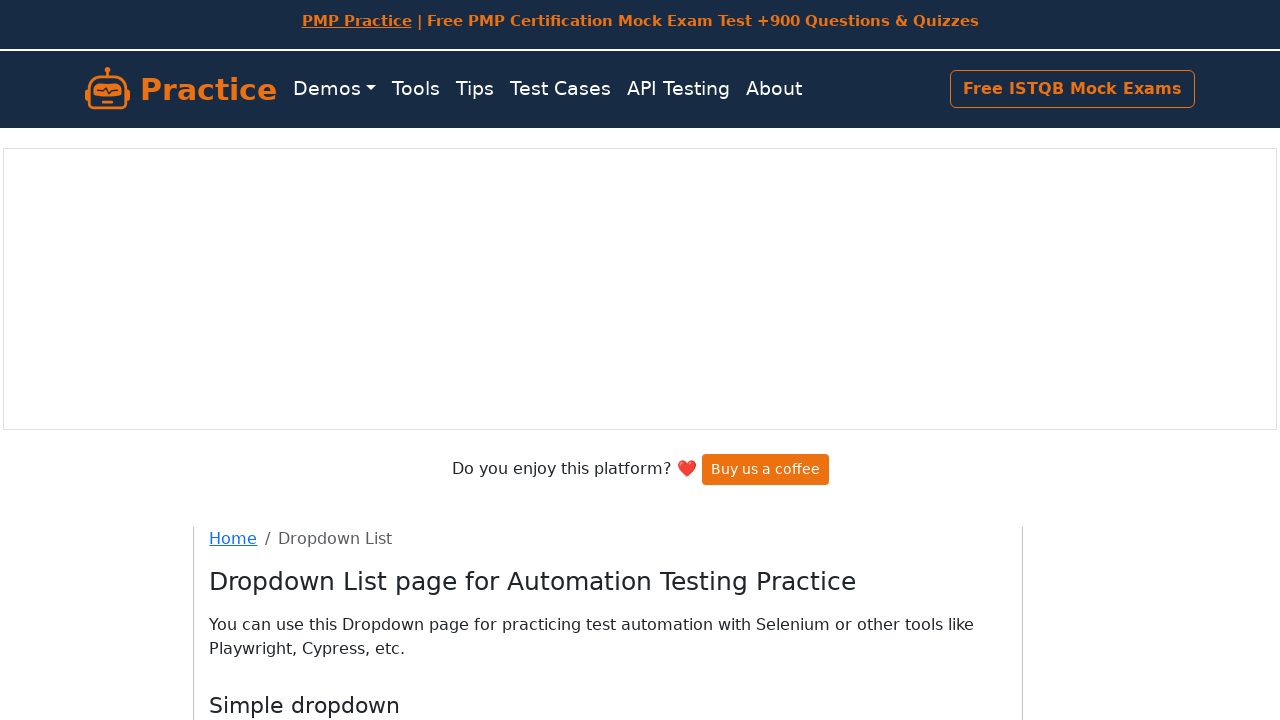

Selected '50' from Elements per Page dropdown on internal:label="Elements per Page:"i
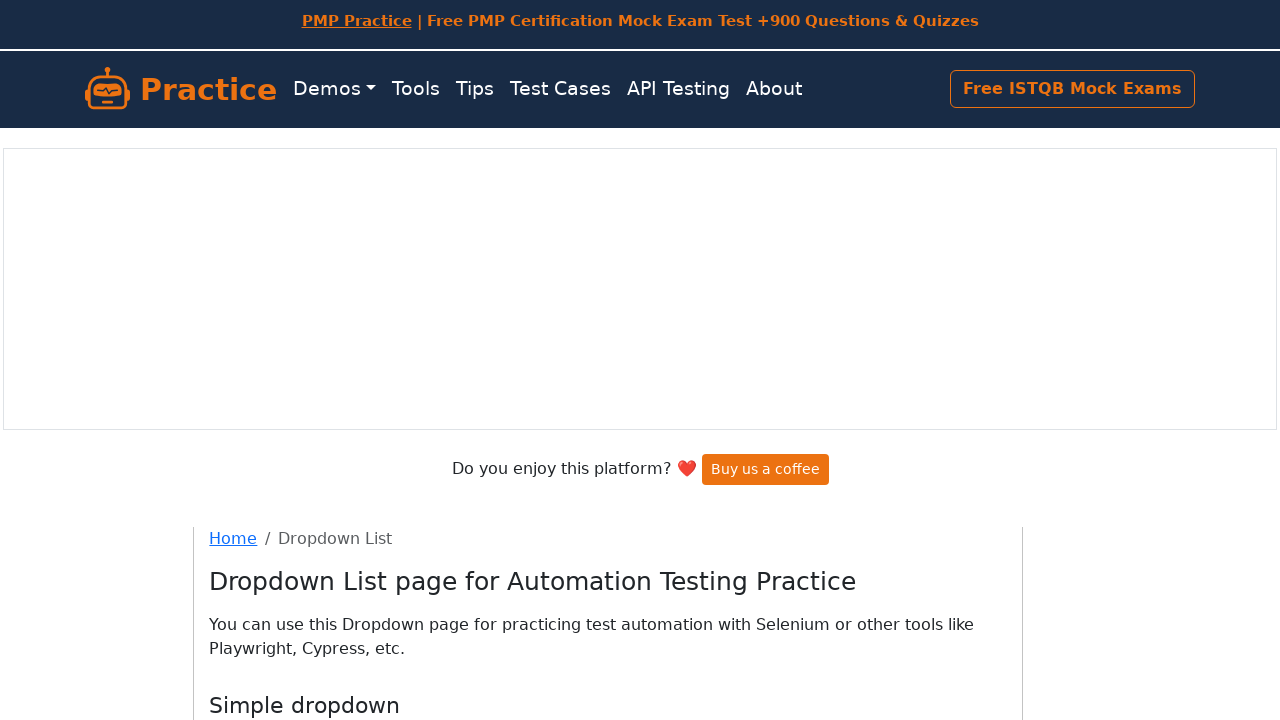

Selected Australia (AU) from country dropdown on #country
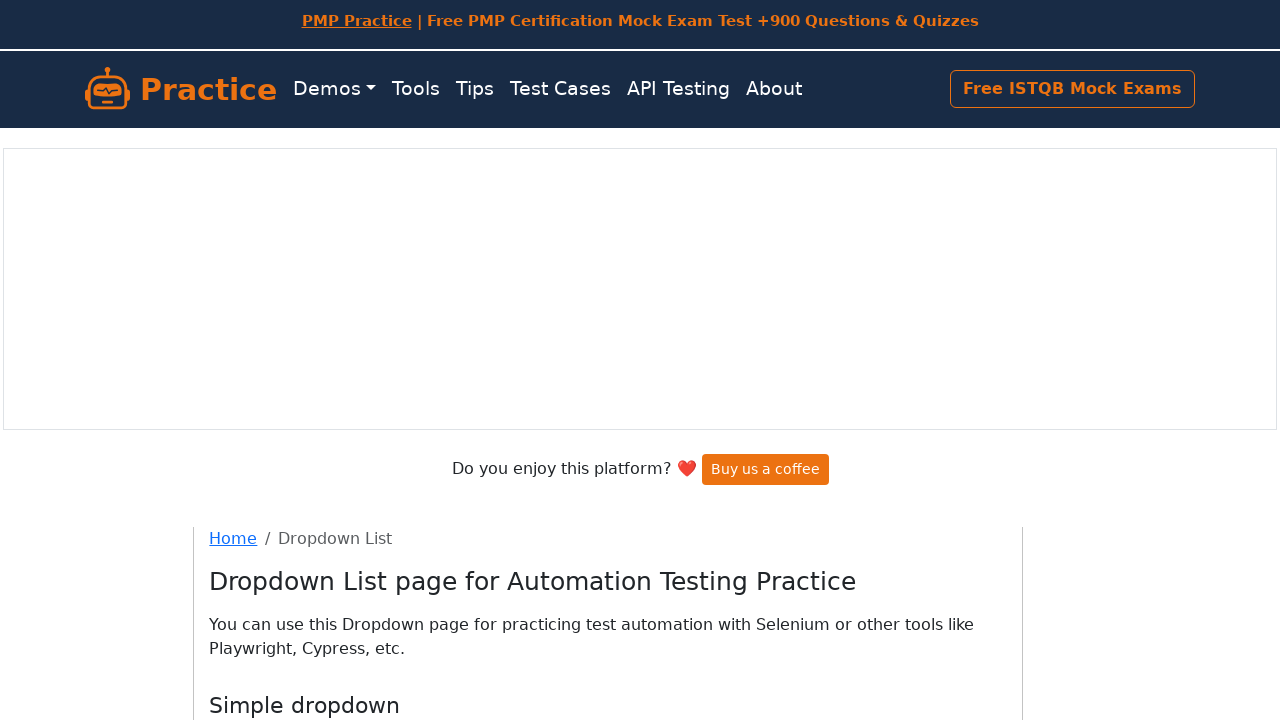

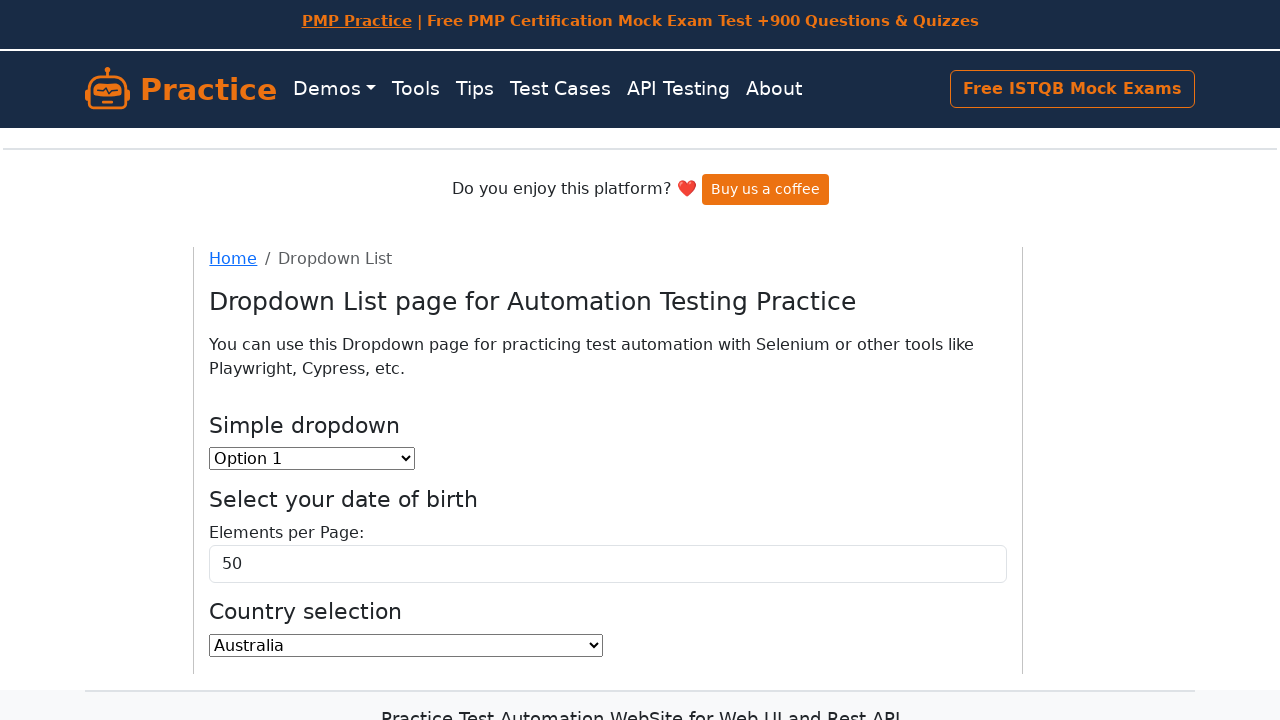